Tests clicking a JavaScript confirm button on a page that displays JavaScript alerts

Starting URL: https://the-internet.herokuapp.com/javascript_alerts

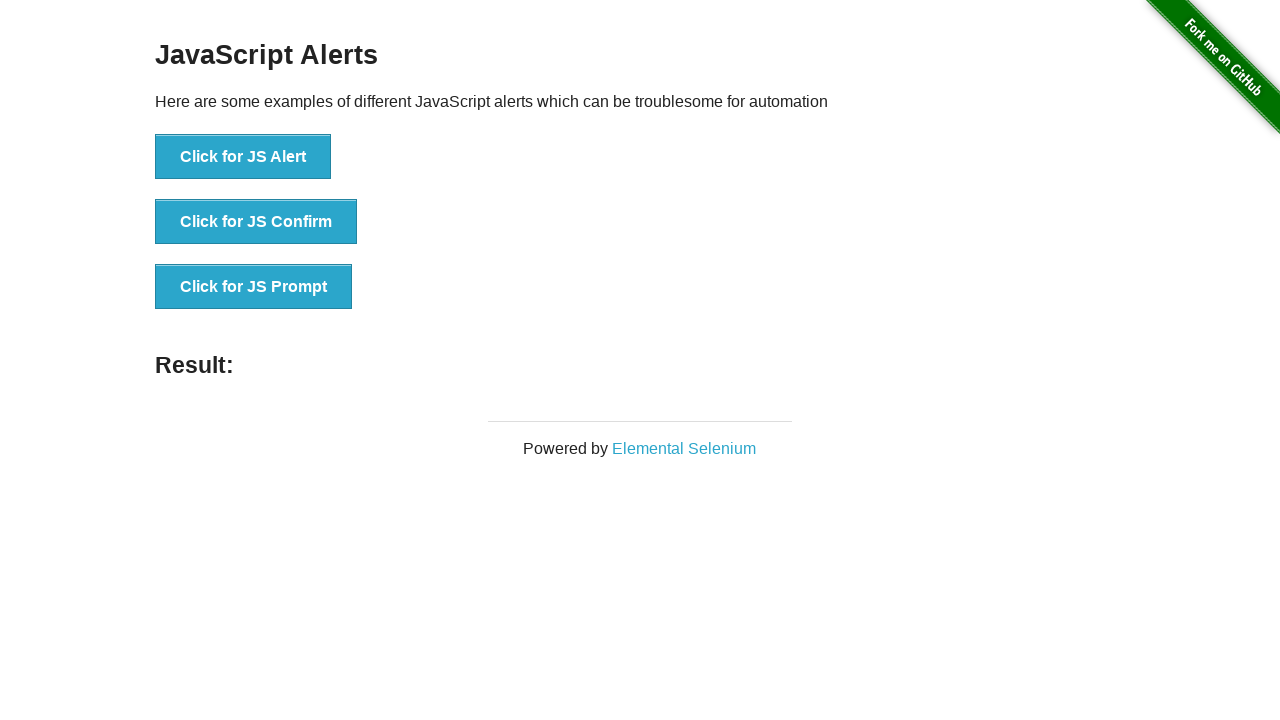

Clicked the JavaScript confirm button at (256, 222) on button[onclick='jsConfirm()']
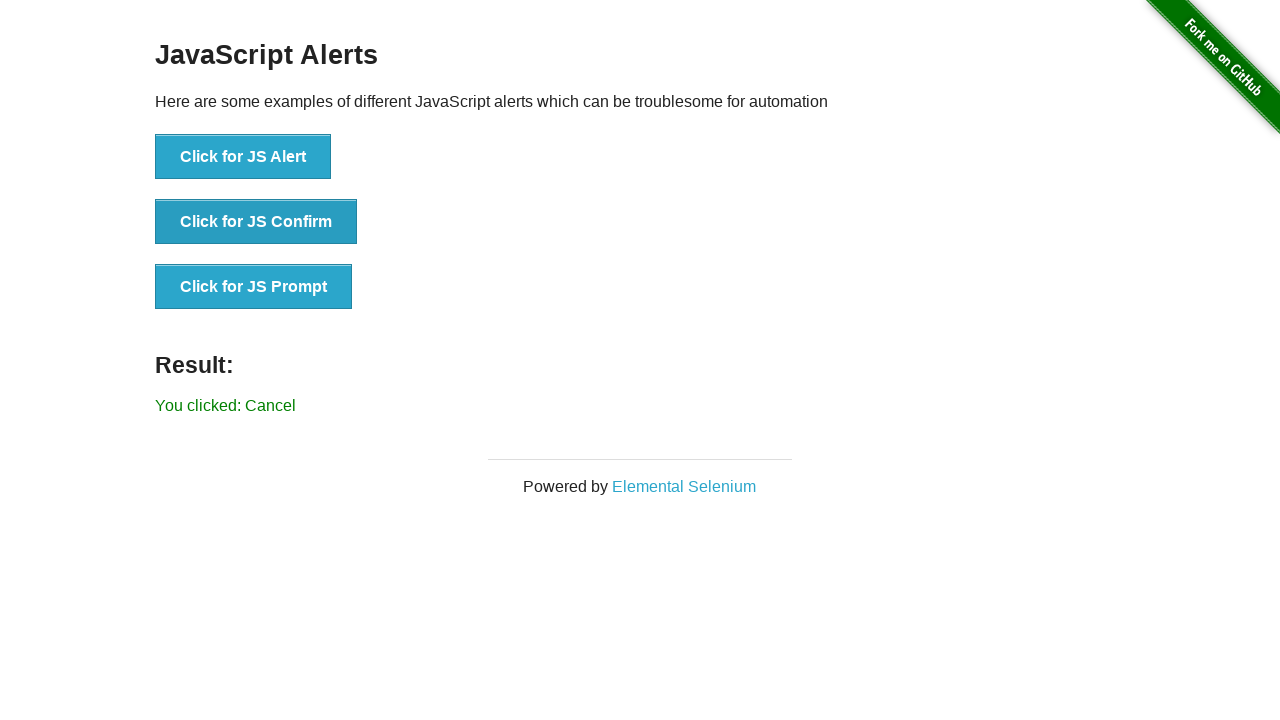

Set up dialog handler to accept confirm dialog
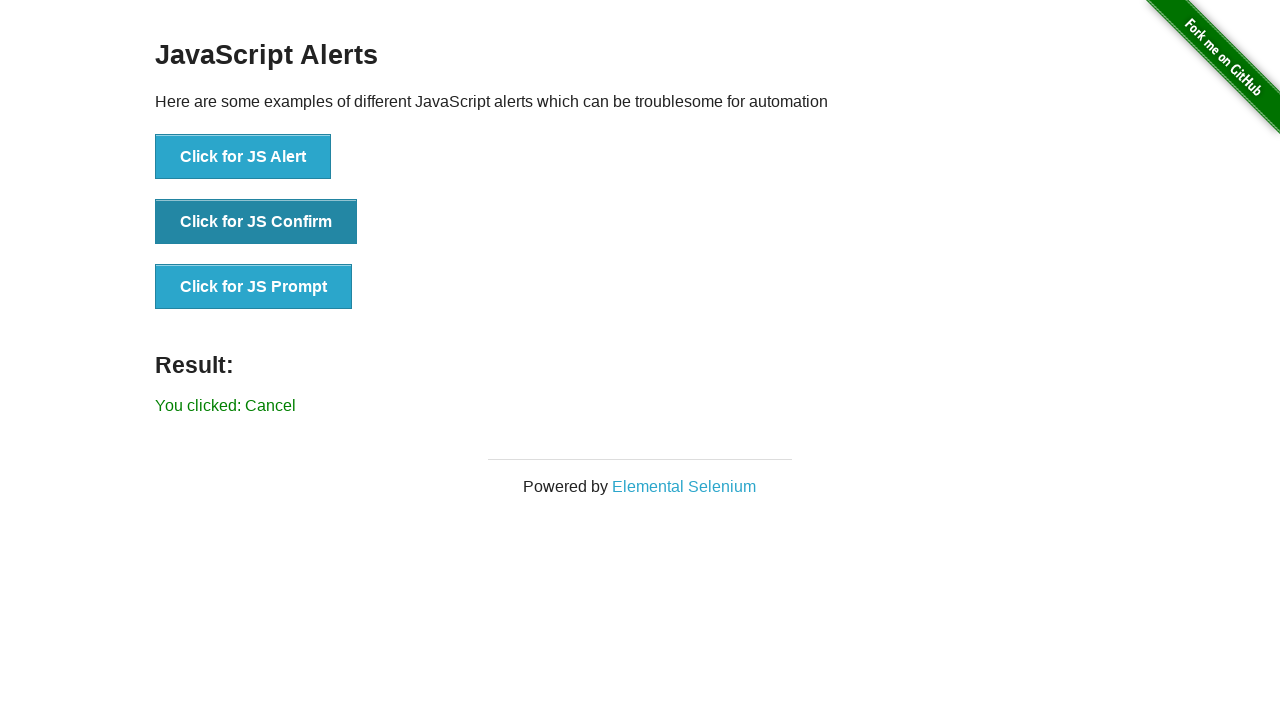

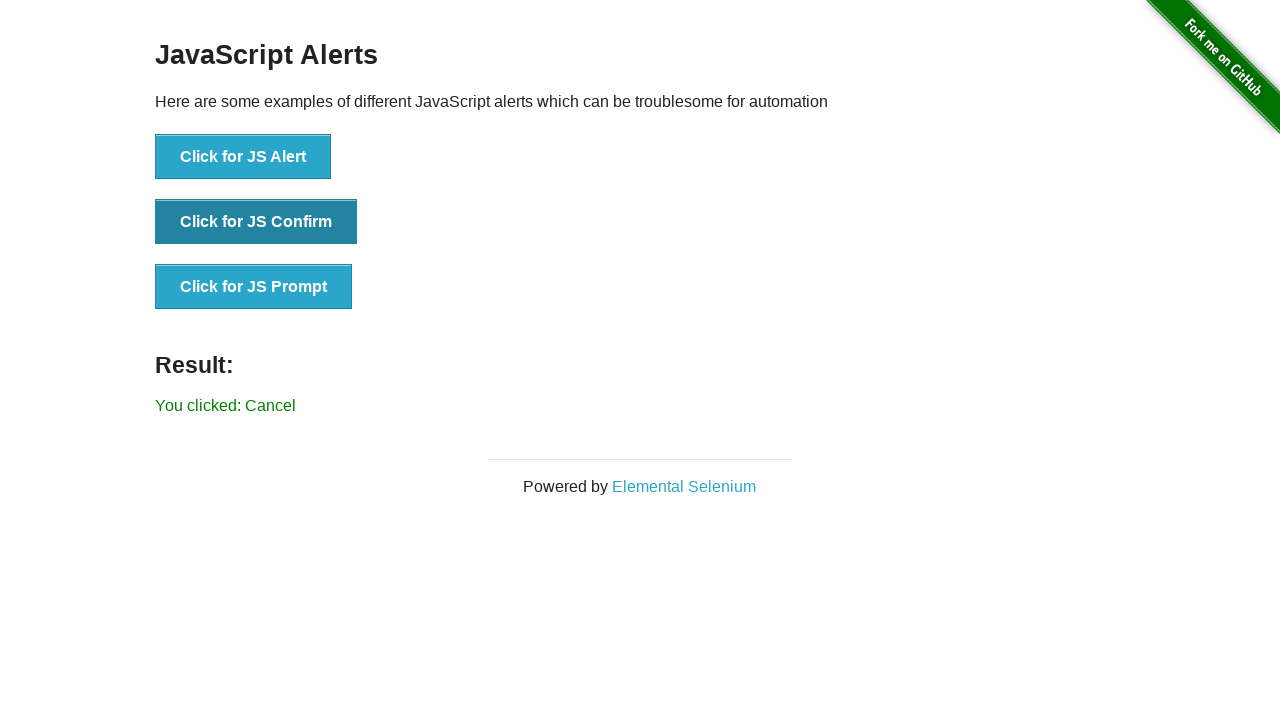